Tests removing a single task by first creating a task, then selecting its checkbox, and clicking the delete button.

Starting URL: https://react-todo-lanzath.vercel.app/

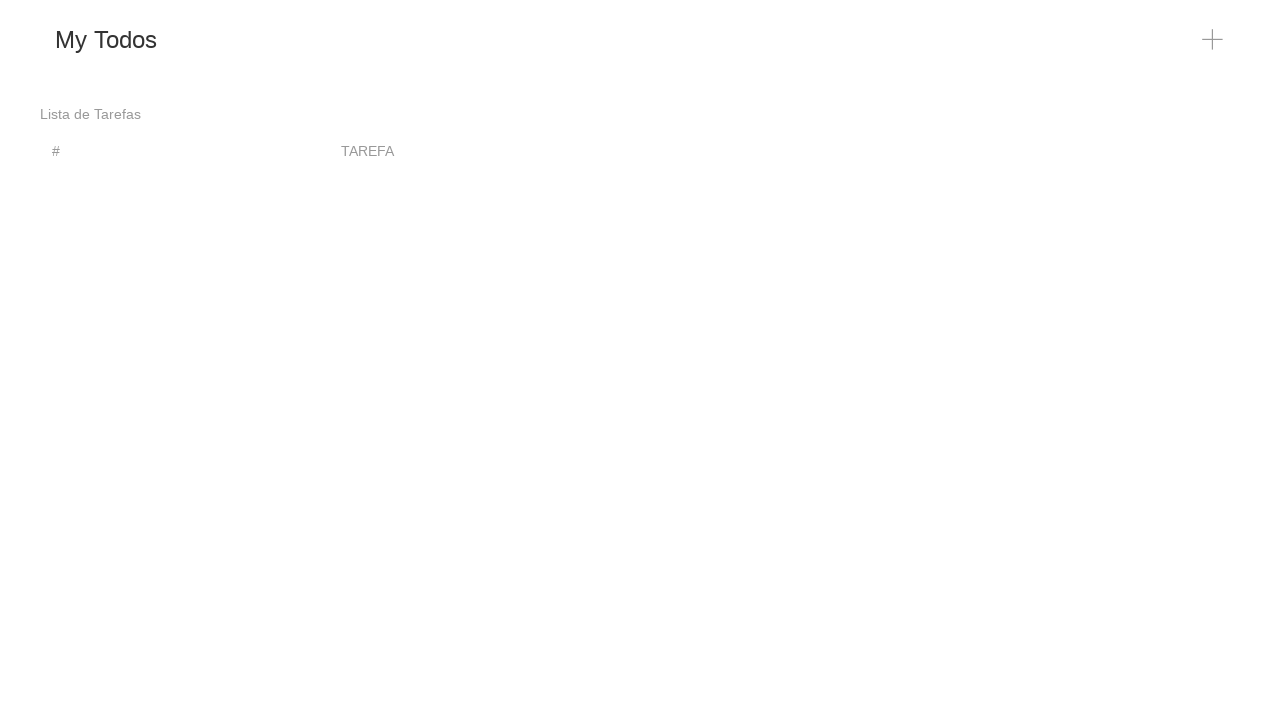

Waited for add task button to load
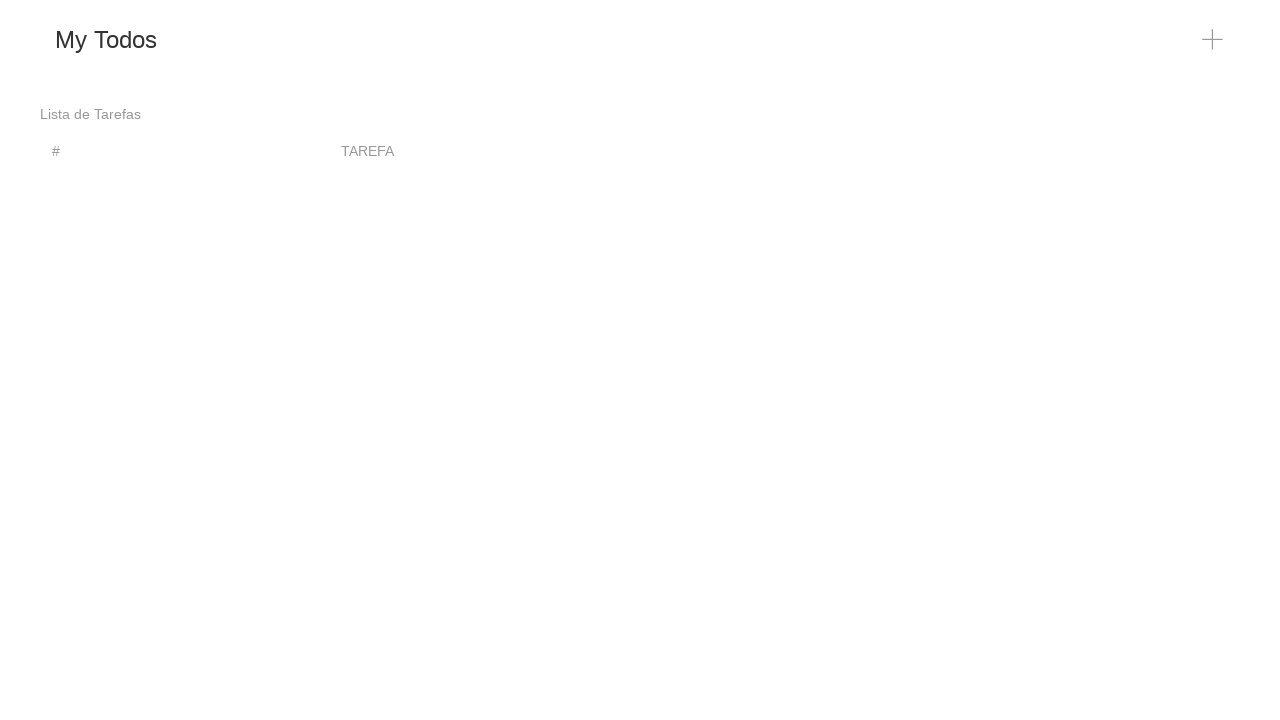

Clicked add task button at (1213, 40) on xpath=//span[@class='uk-icon']
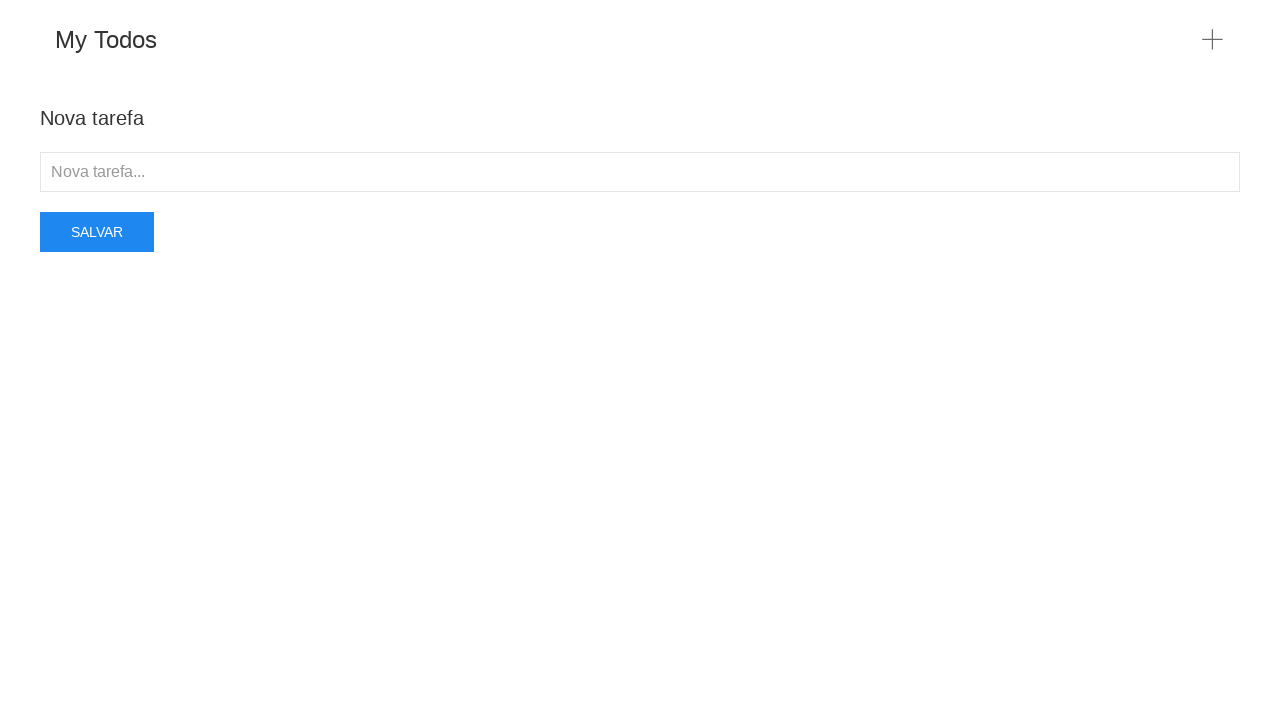

Filled task input field with 'Estudar automatização de testes' on //input[@placeholder='Nova tarefa...']
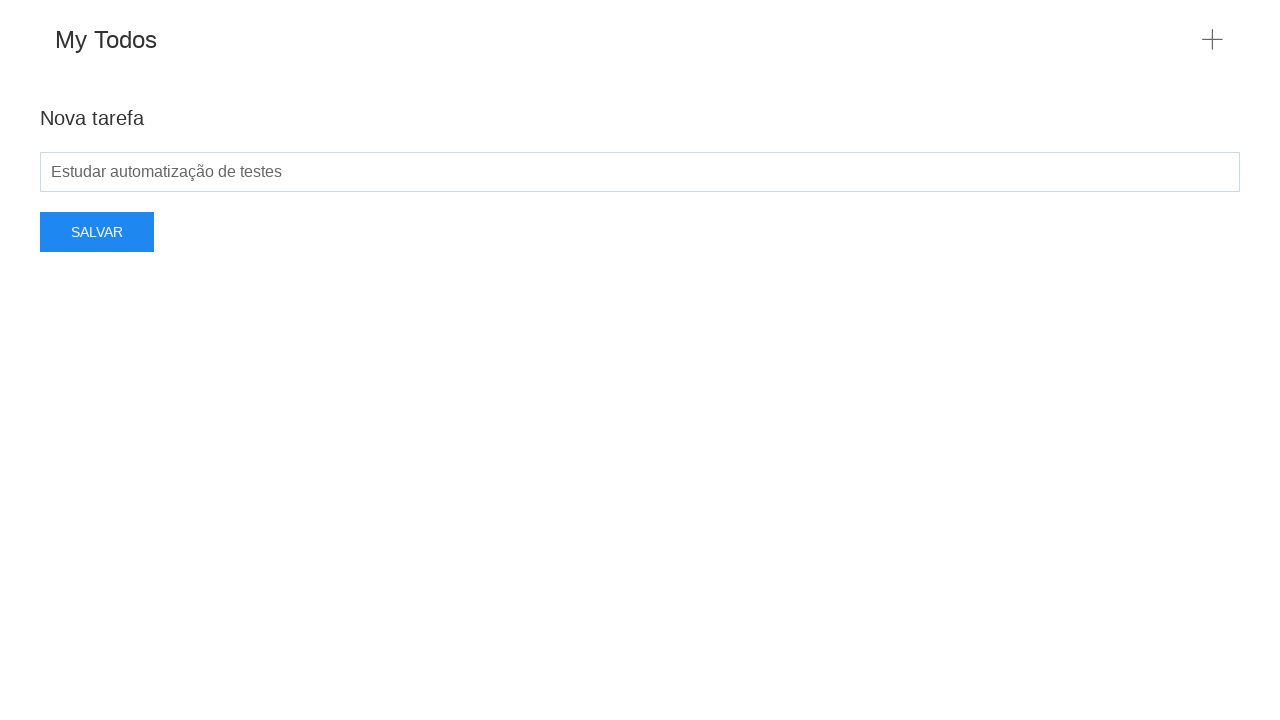

Clicked save button to create task at (97, 232) on xpath=//button[contains(.,'Salvar')]
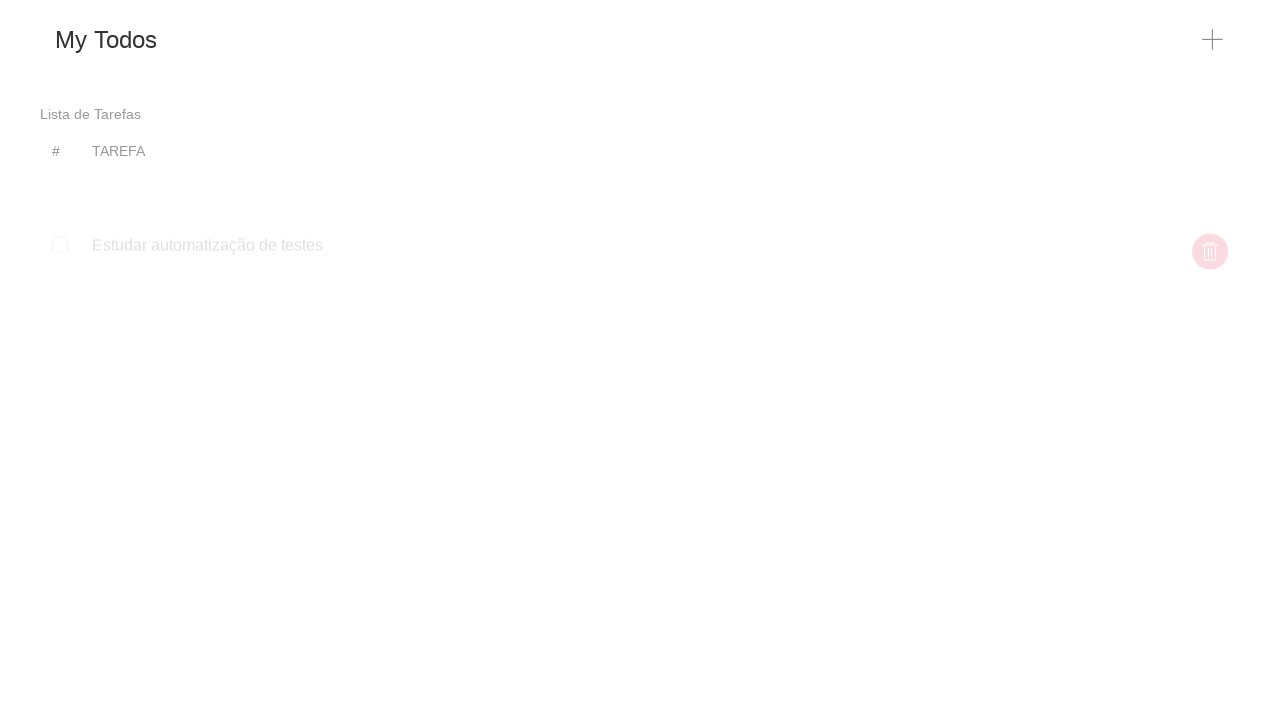

Checked the task checkbox to mark it for deletion at (60, 205) on xpath=//input[1][@type='checkbox']
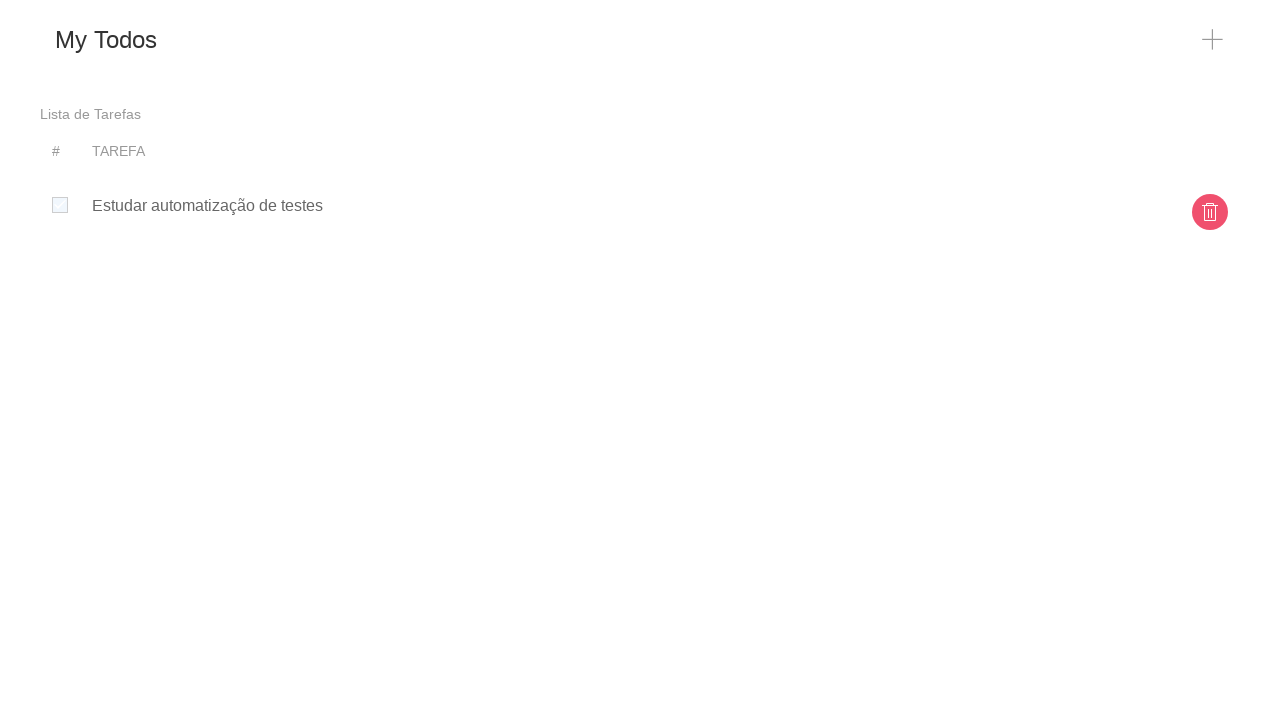

Clicked delete button to remove the task at (1210, 212) on css=button > svg
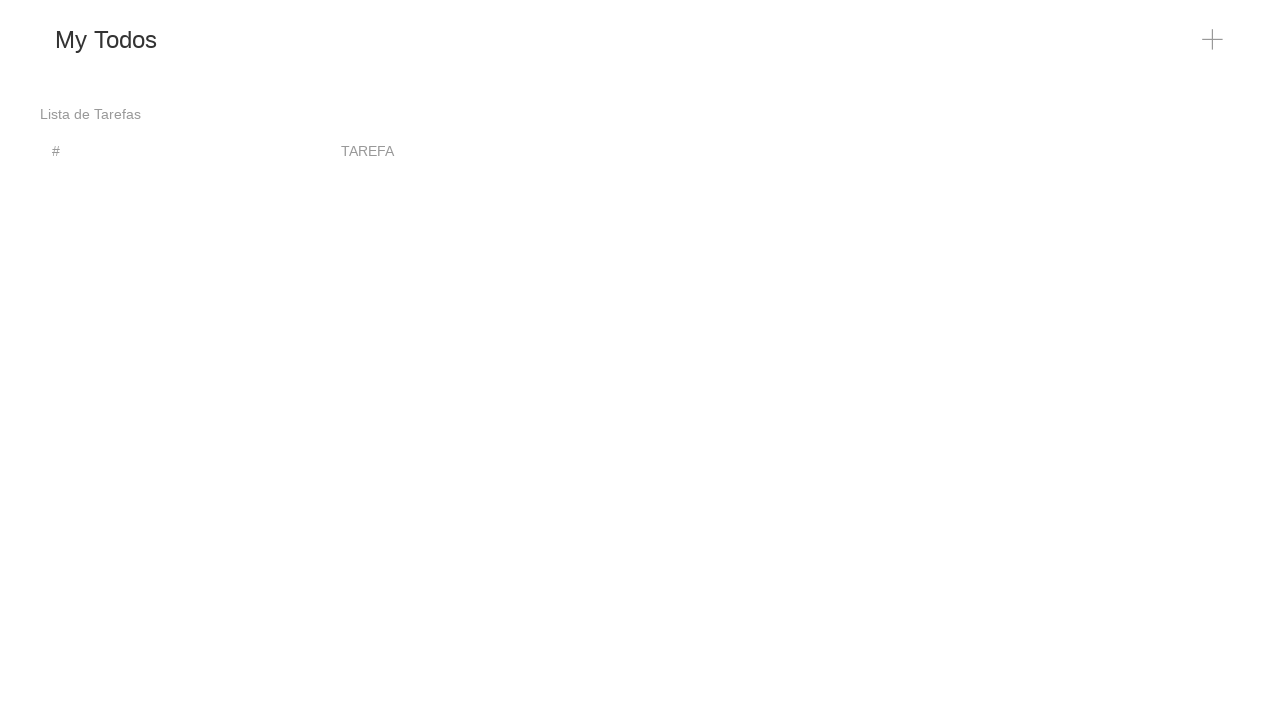

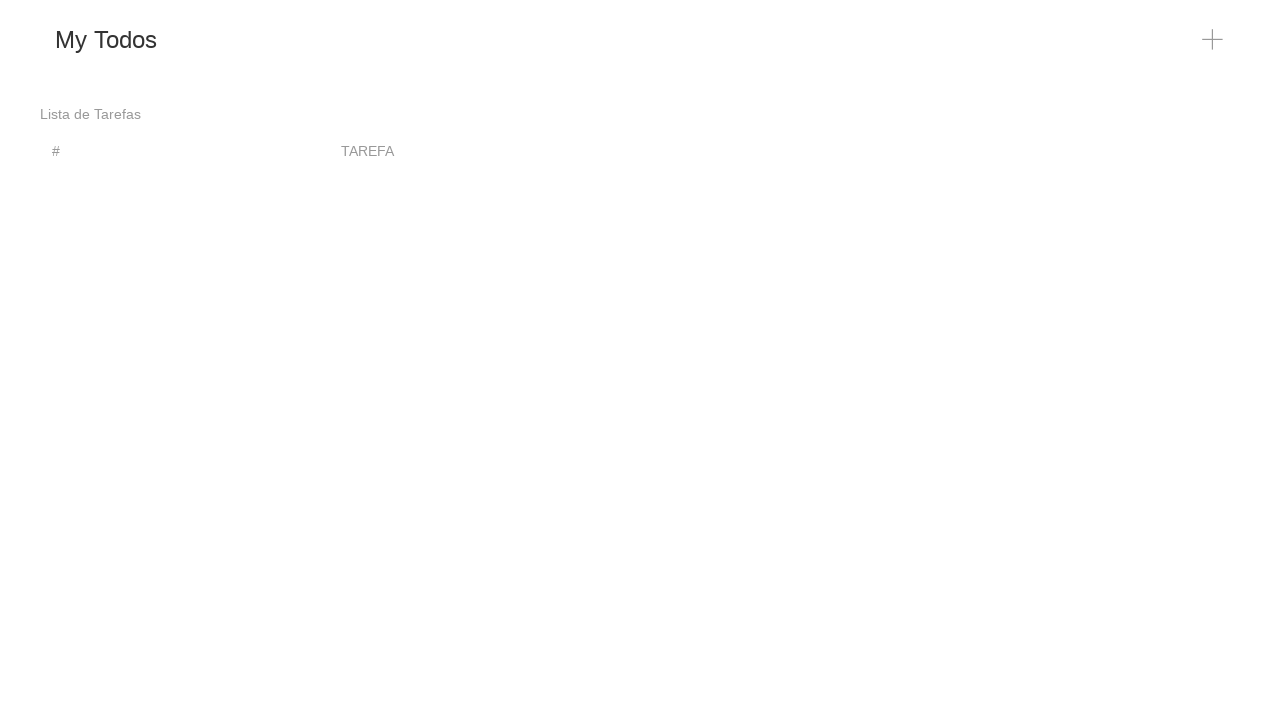